Navigates to ndtv.com and verifies the page loads by checking the title

Starting URL: https://www.ndtv.com

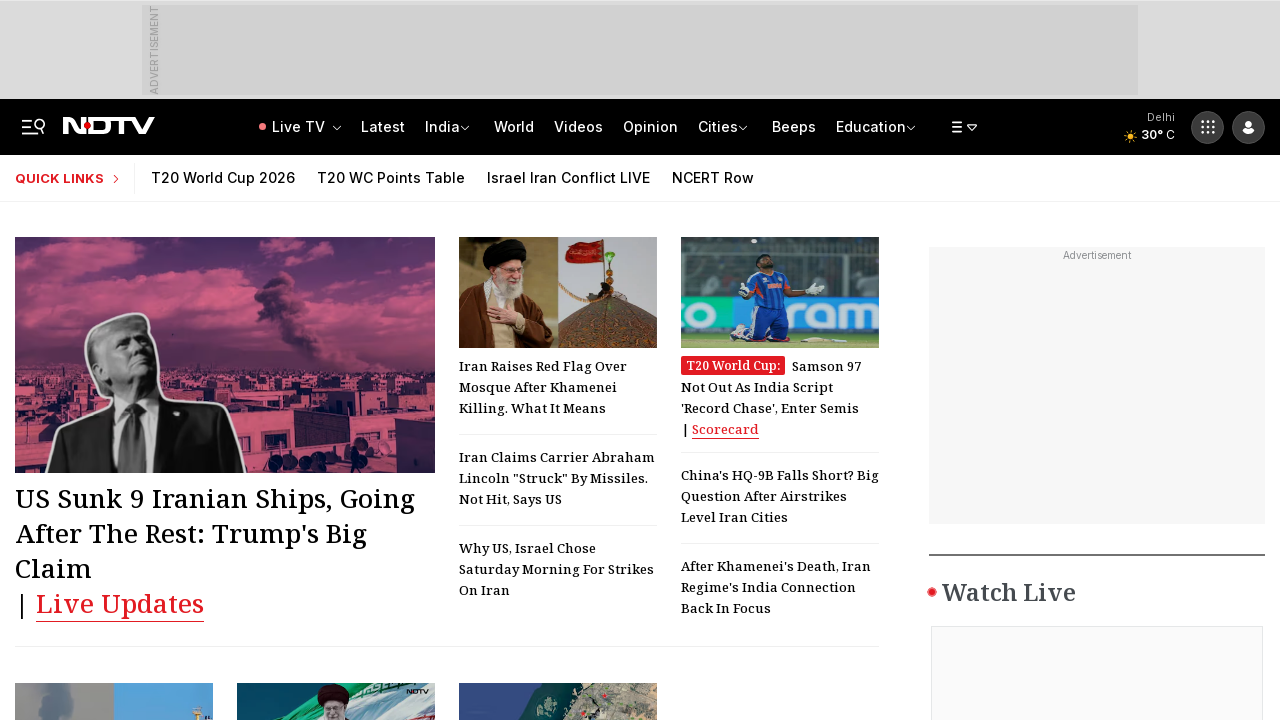

Waited for page to reach domcontentloaded state
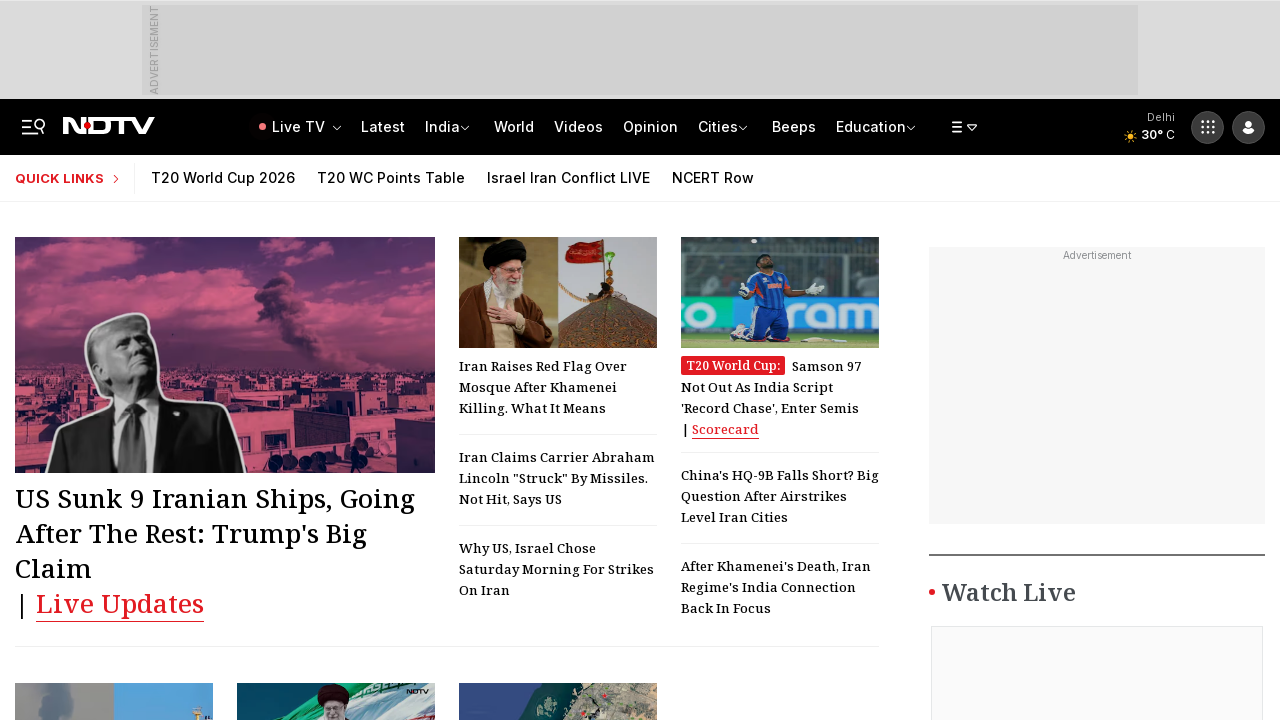

Retrieved page title: Get Latest News, India News, Breaking News, Today's News - NDTV.com
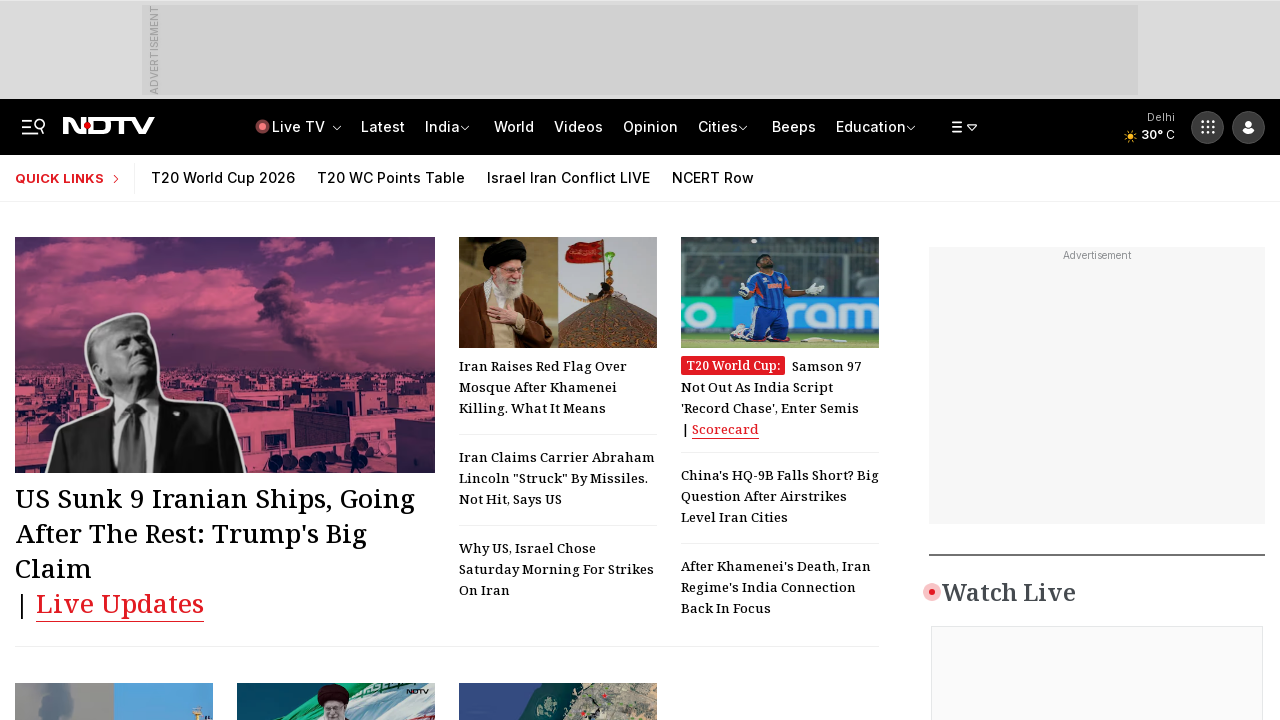

Printed page title to console: Get Latest News, India News, Breaking News, Today's News - NDTV.com
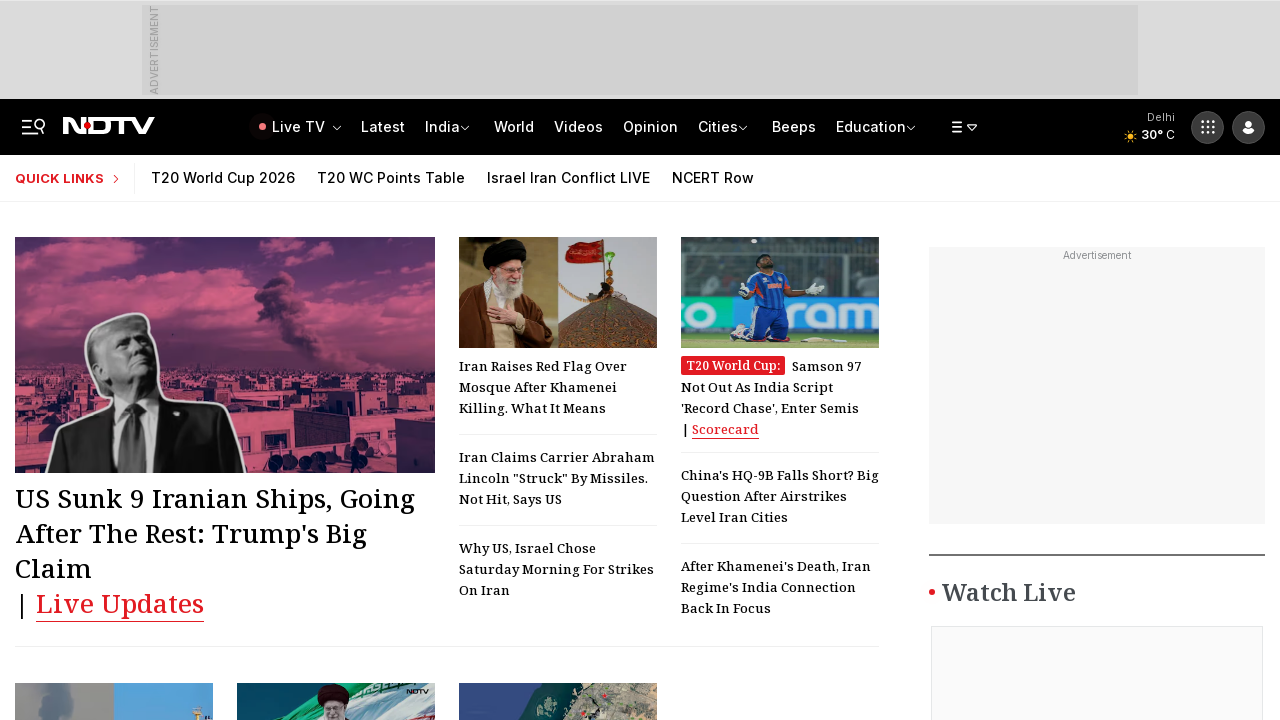

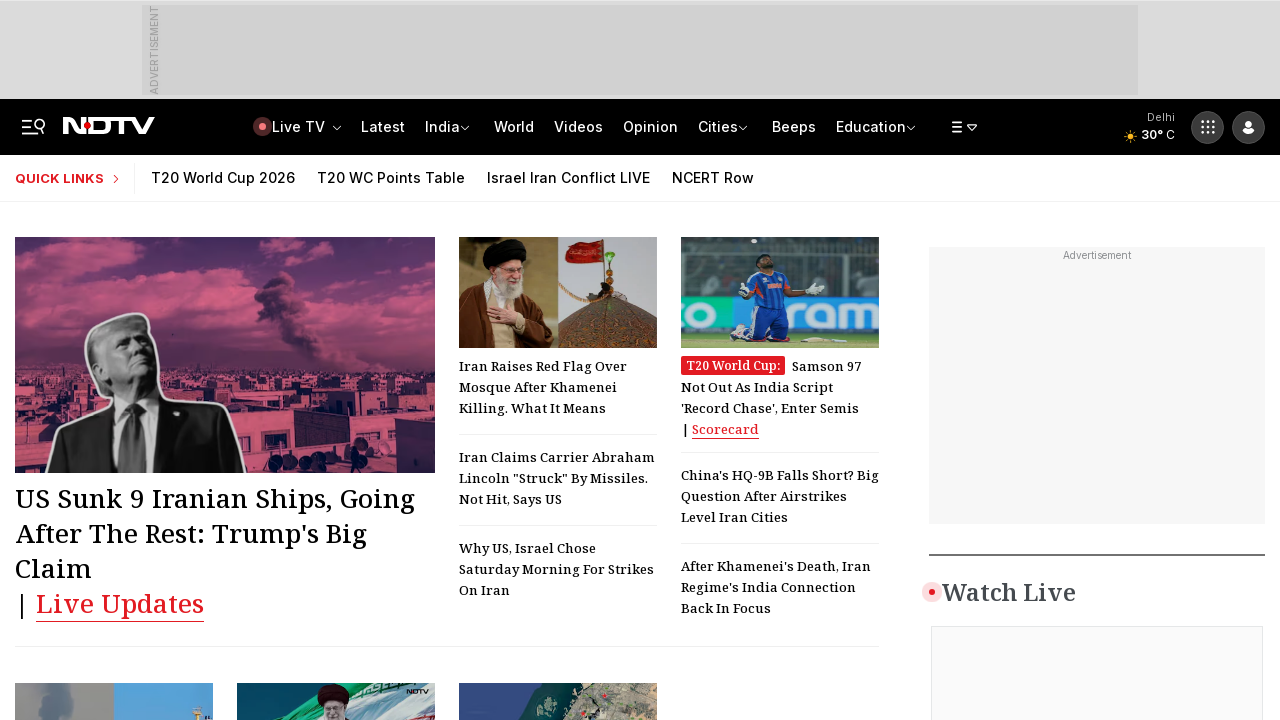